Tests mouse movement with offset by clicking on the Register link and verifying the resulting page heading.

Starting URL: http://www.webminal.org/

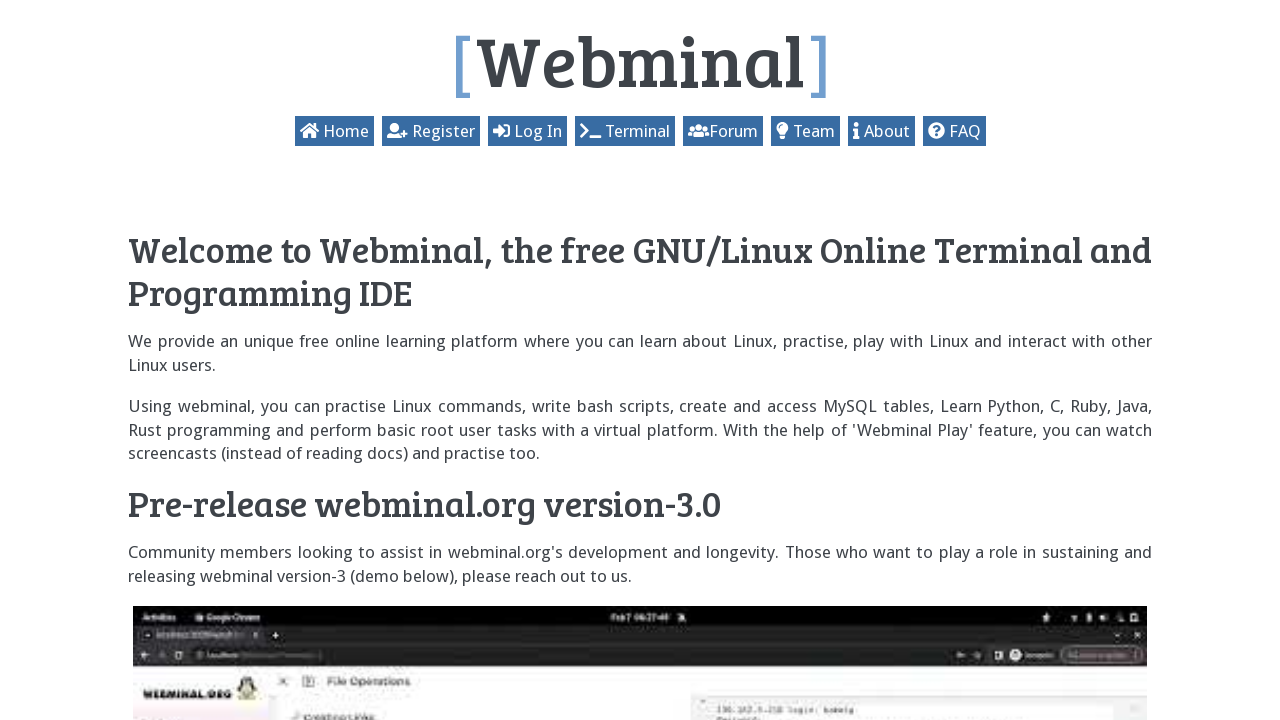

Clicked on the Register link at (397, 131) on a:has-text('Register')
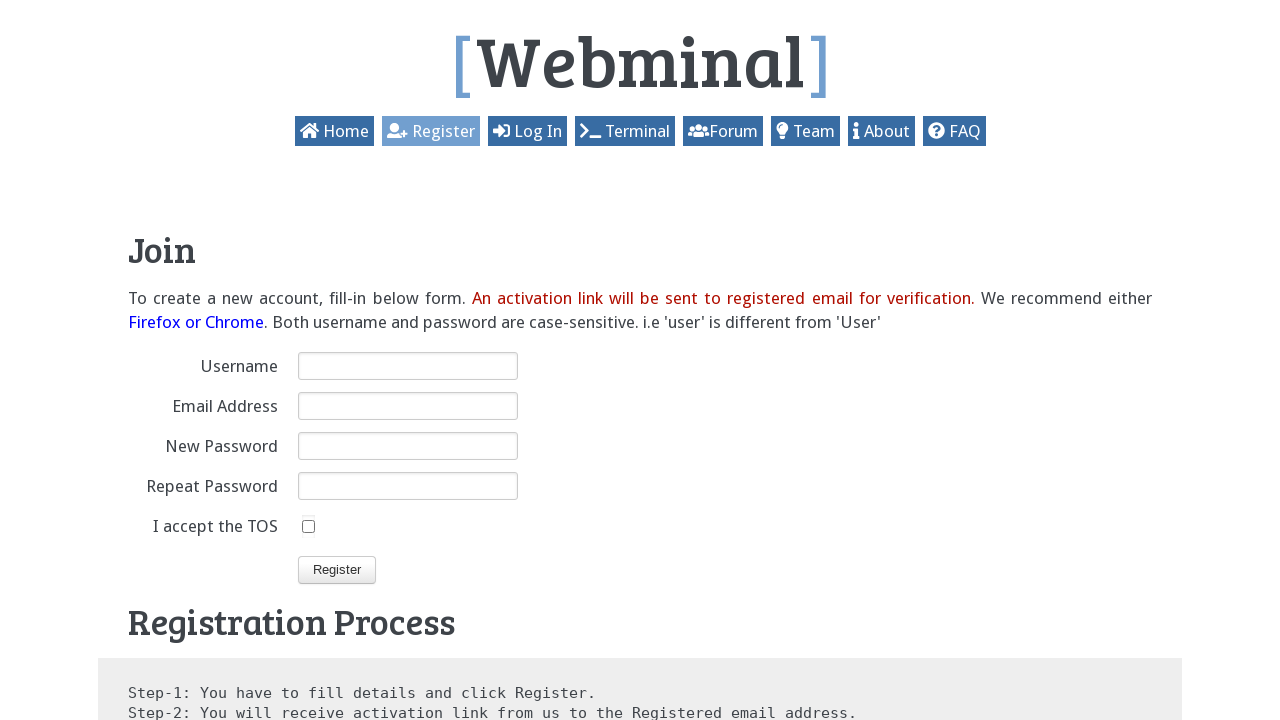

Located the page heading element
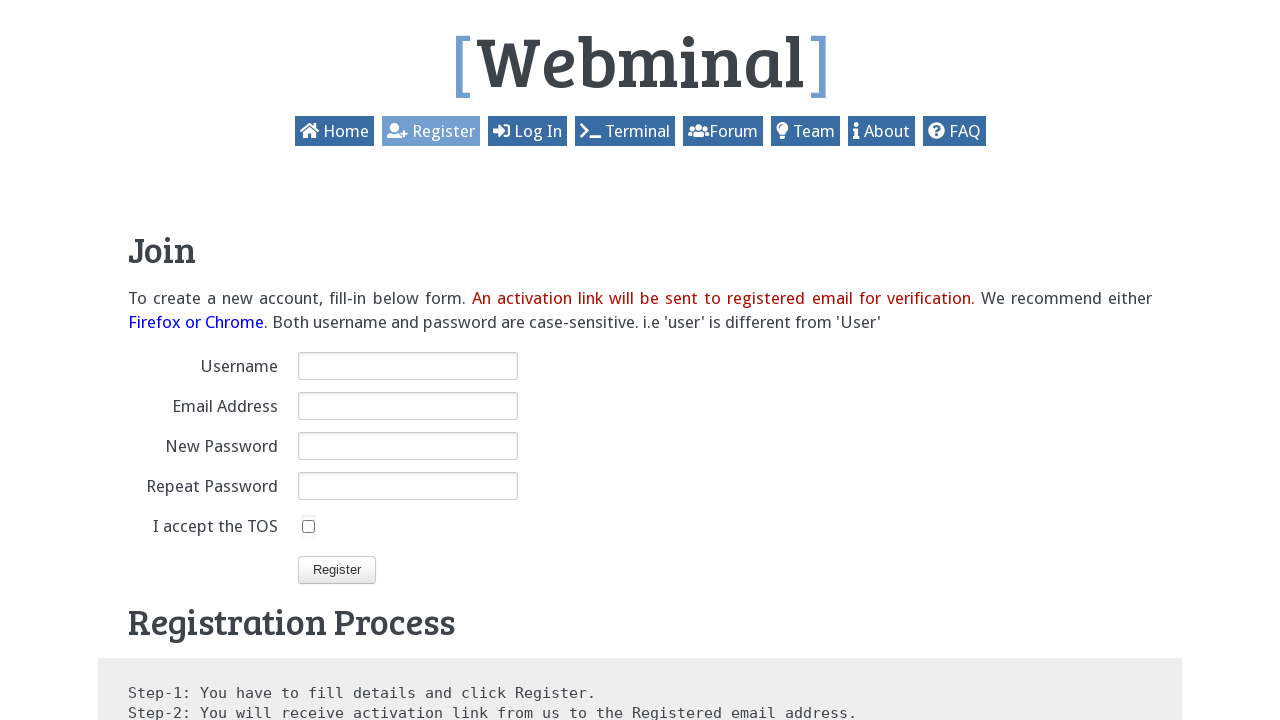

Waited for the page heading to be visible
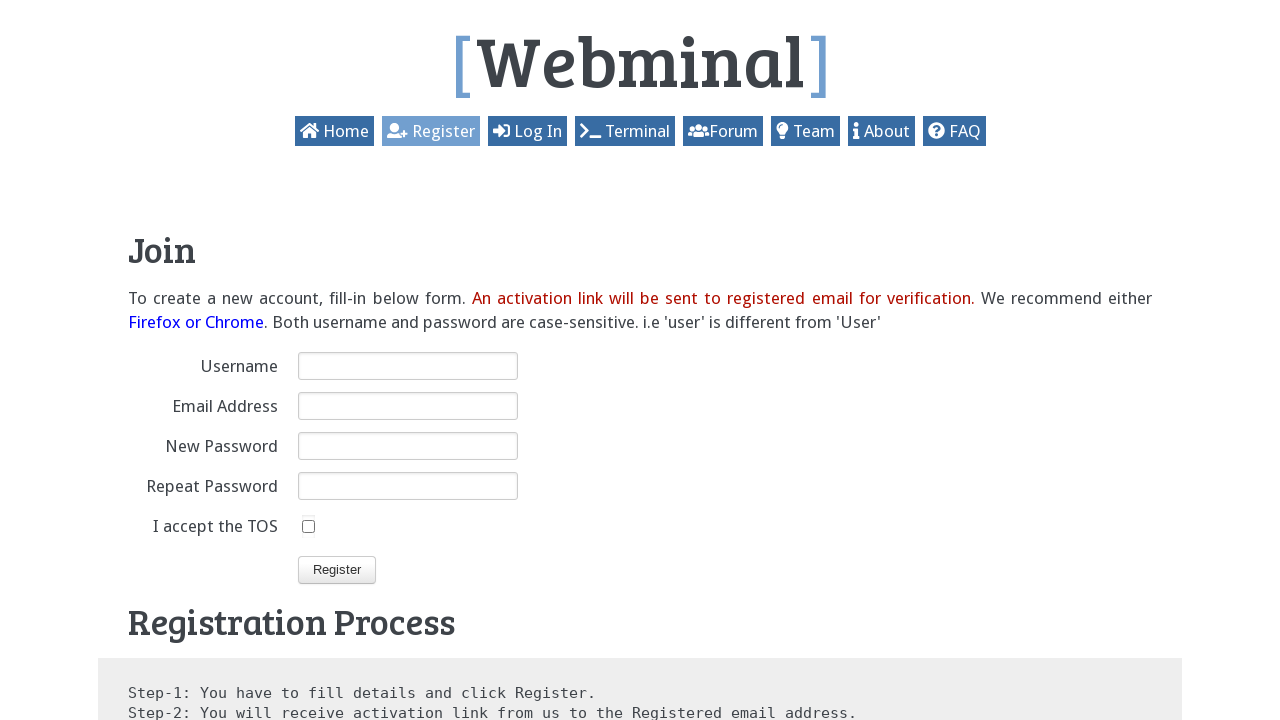

Verified that the page heading displays 'Join'
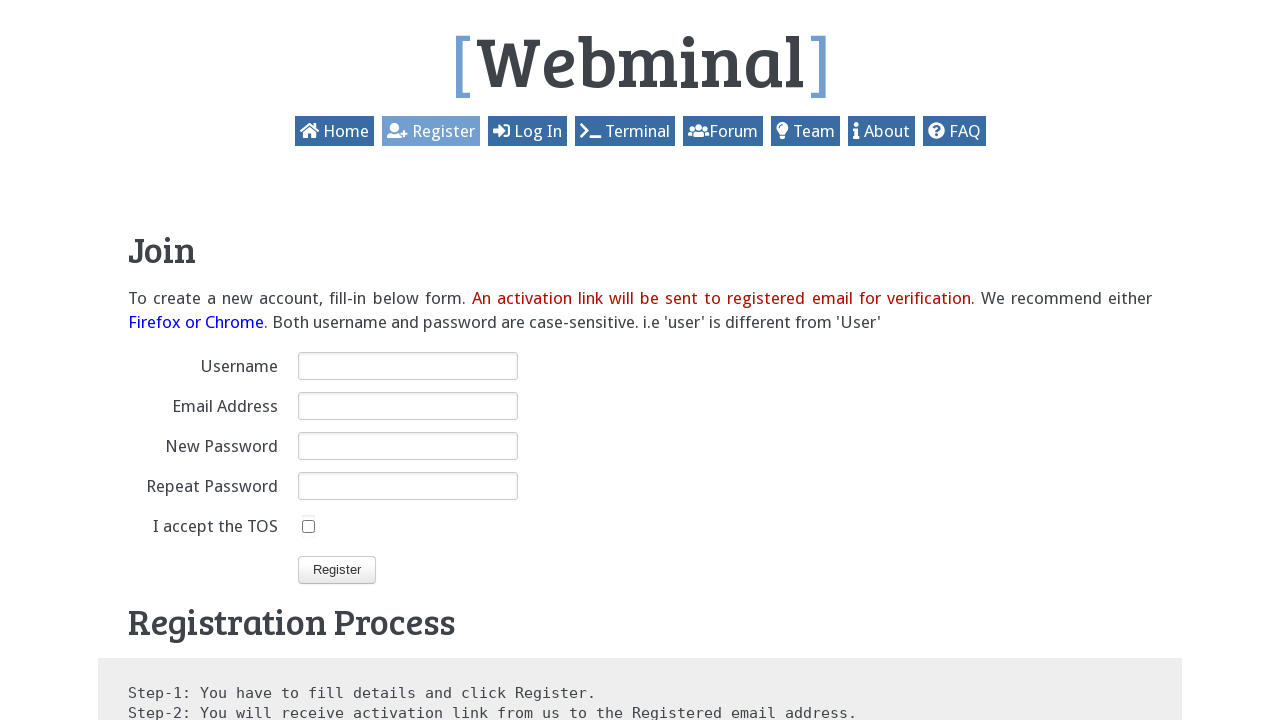

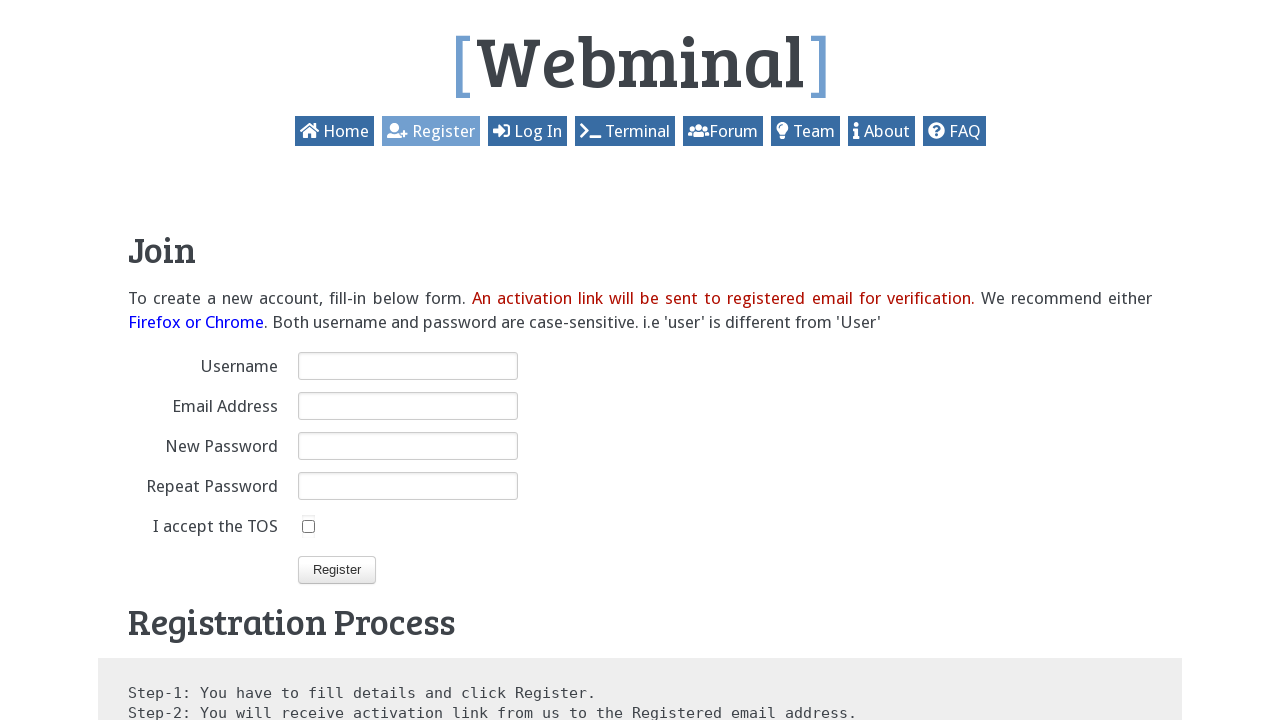